Tests adding three todo items to a TodoMVC application and marking the second task as complete

Starting URL: https://demo.playwright.dev/todomvc/#/

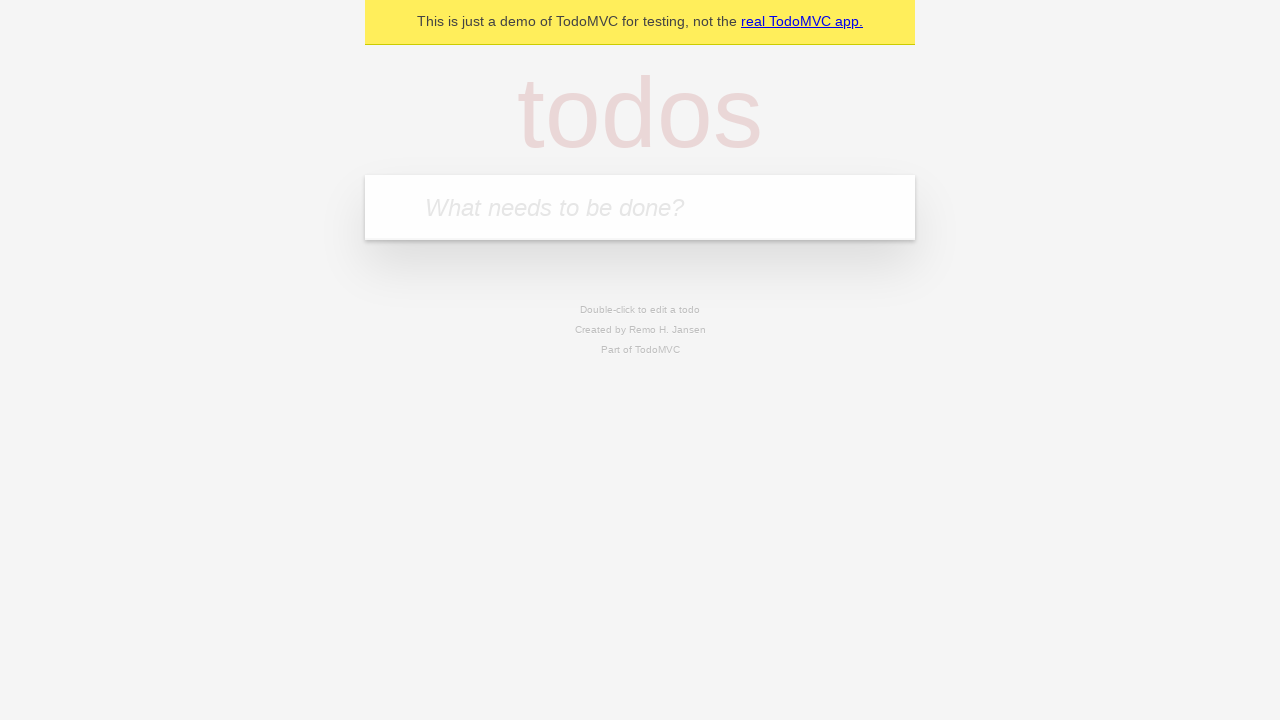

Clicked on the todo input field at (640, 207) on internal:attr=[placeholder="What needs to be done?"i]
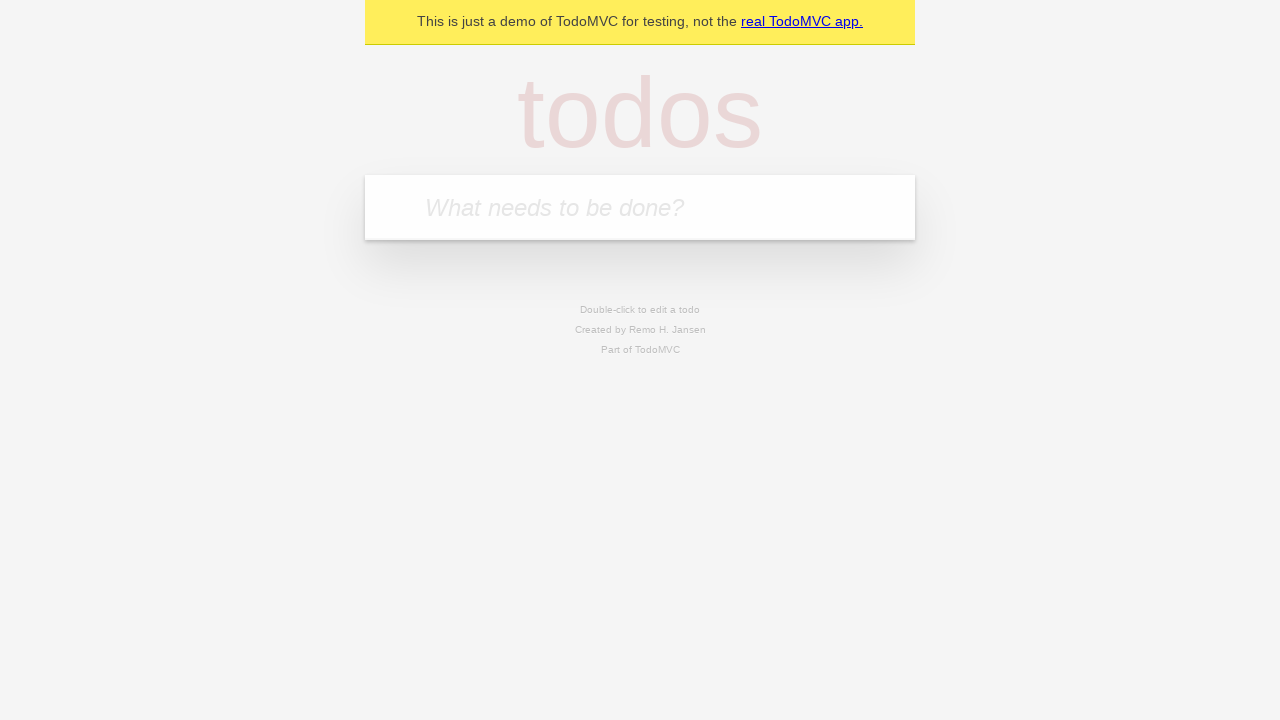

Filled input with 'first task' on internal:attr=[placeholder="What needs to be done?"i]
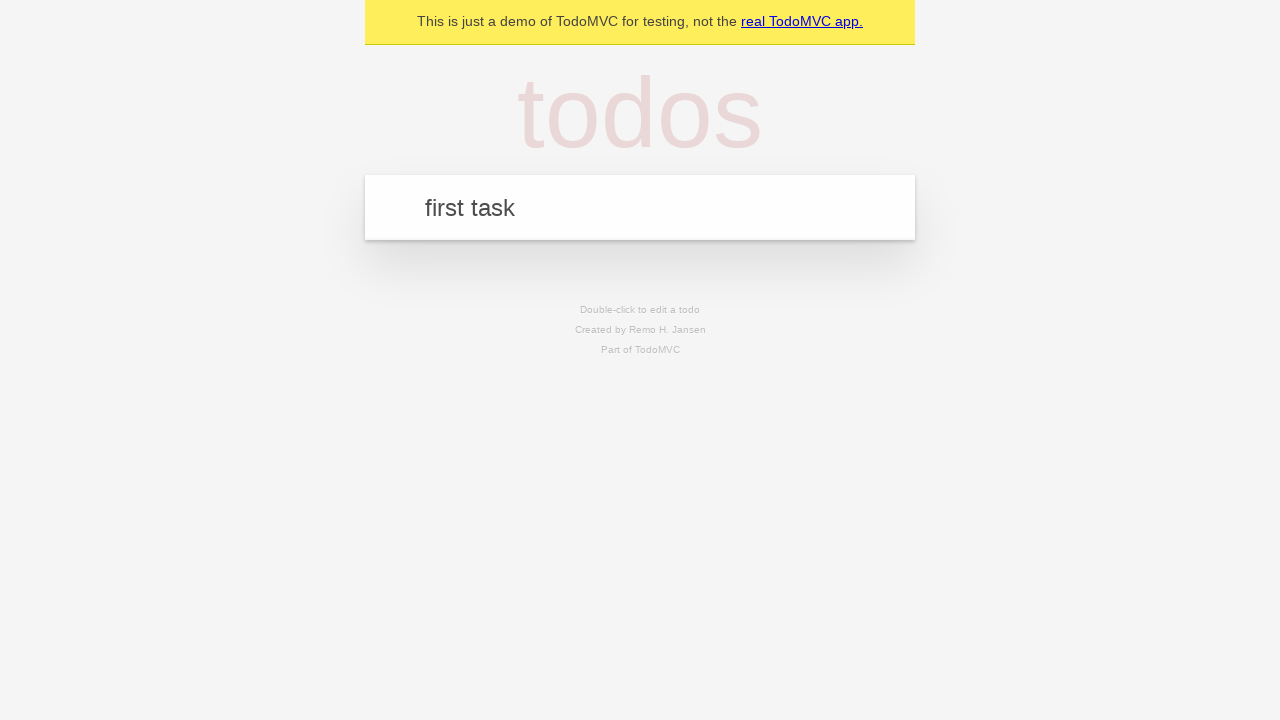

Pressed Enter to add first task on internal:attr=[placeholder="What needs to be done?"i]
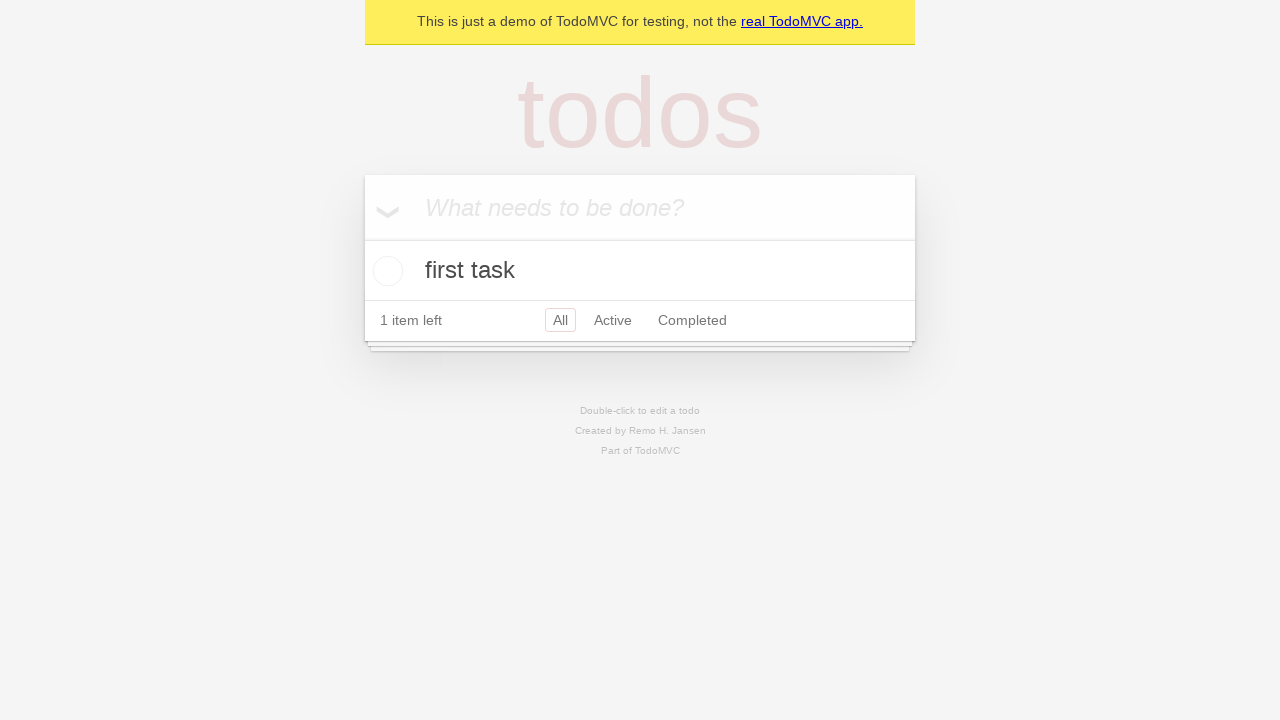

Filled input with 'second task' on internal:attr=[placeholder="What needs to be done?"i]
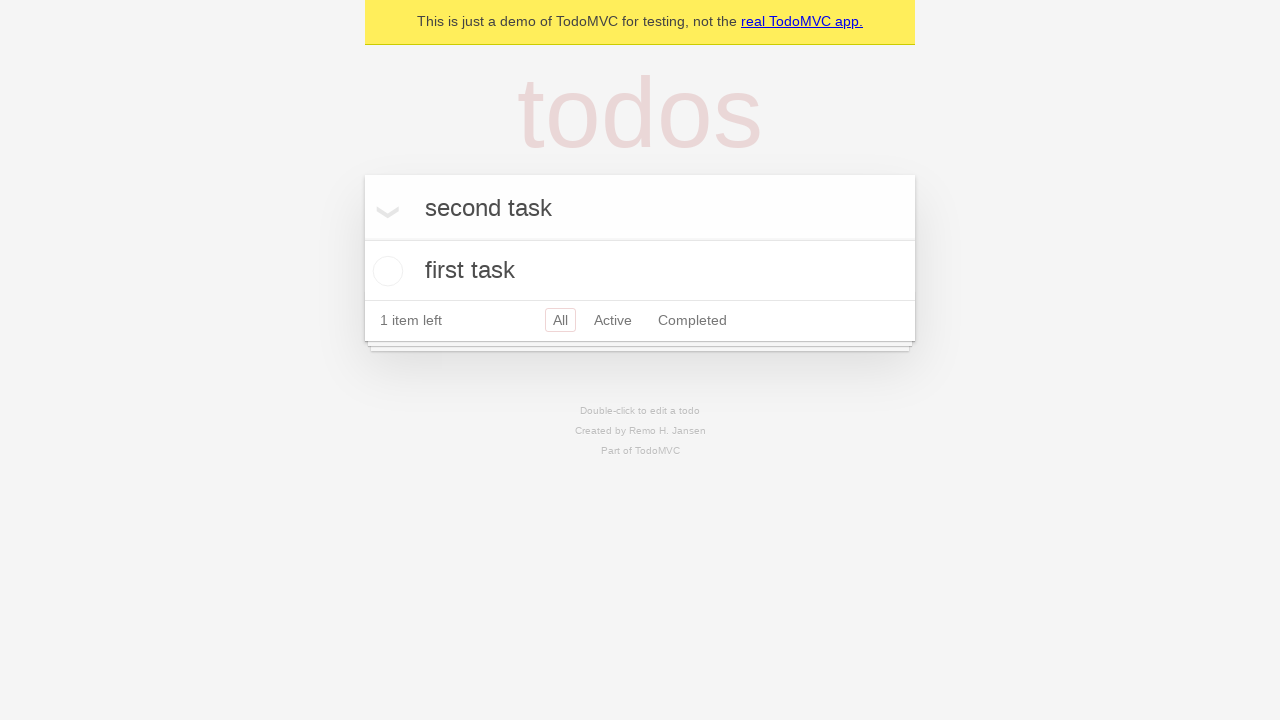

Pressed Enter to add second task on internal:attr=[placeholder="What needs to be done?"i]
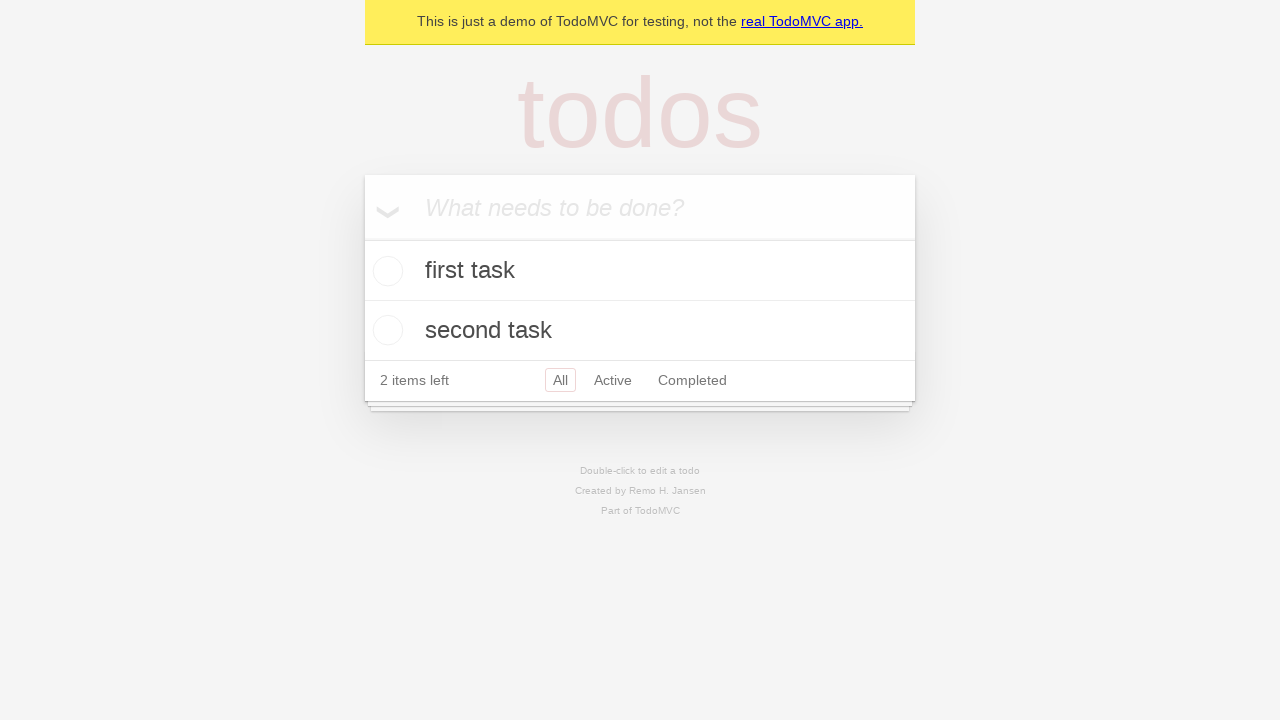

Filled input with 'third task' on internal:attr=[placeholder="What needs to be done?"i]
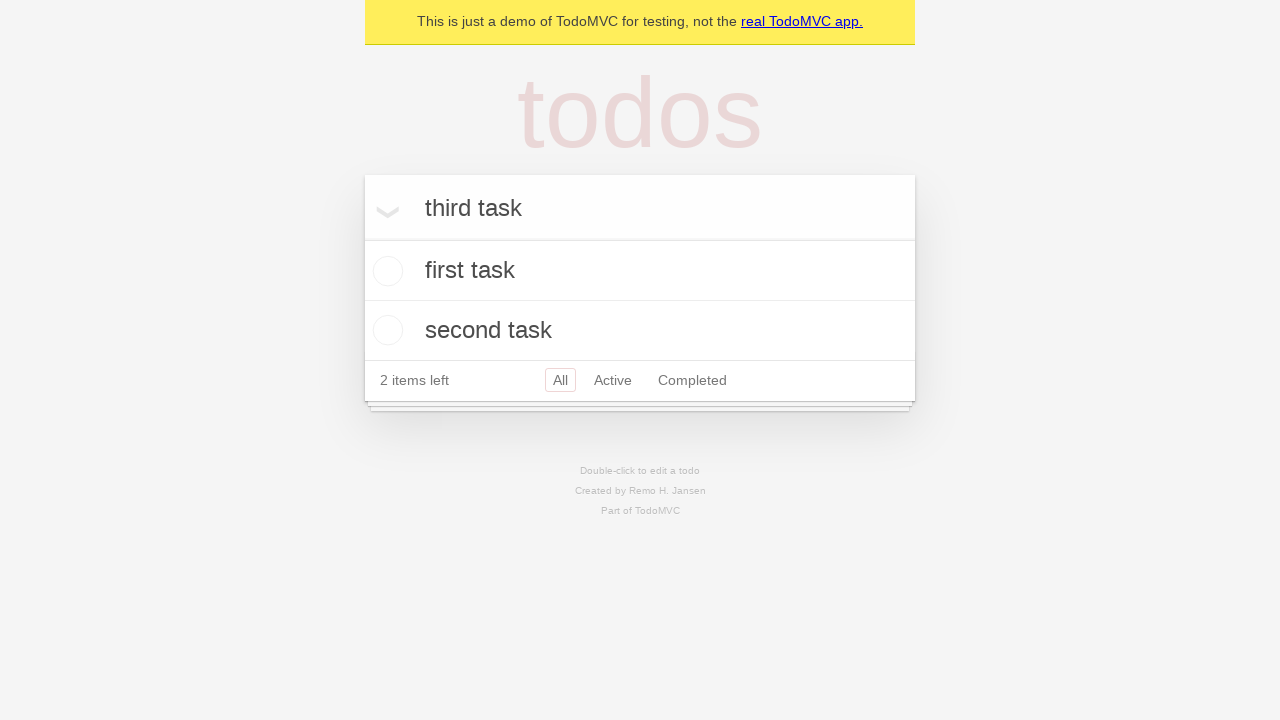

Pressed Enter to add third task on internal:attr=[placeholder="What needs to be done?"i]
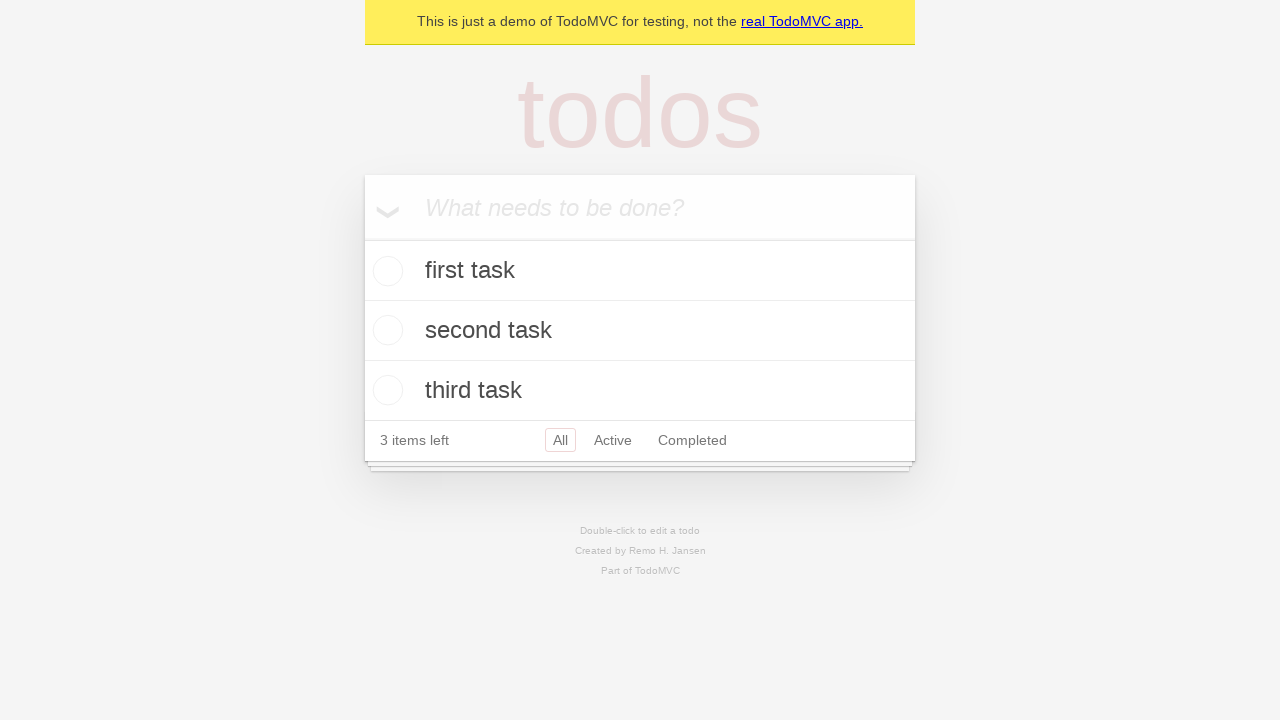

Marked second task as complete at (385, 330) on li >> internal:has-text="second task"i >> internal:label="Toggle Todo"i
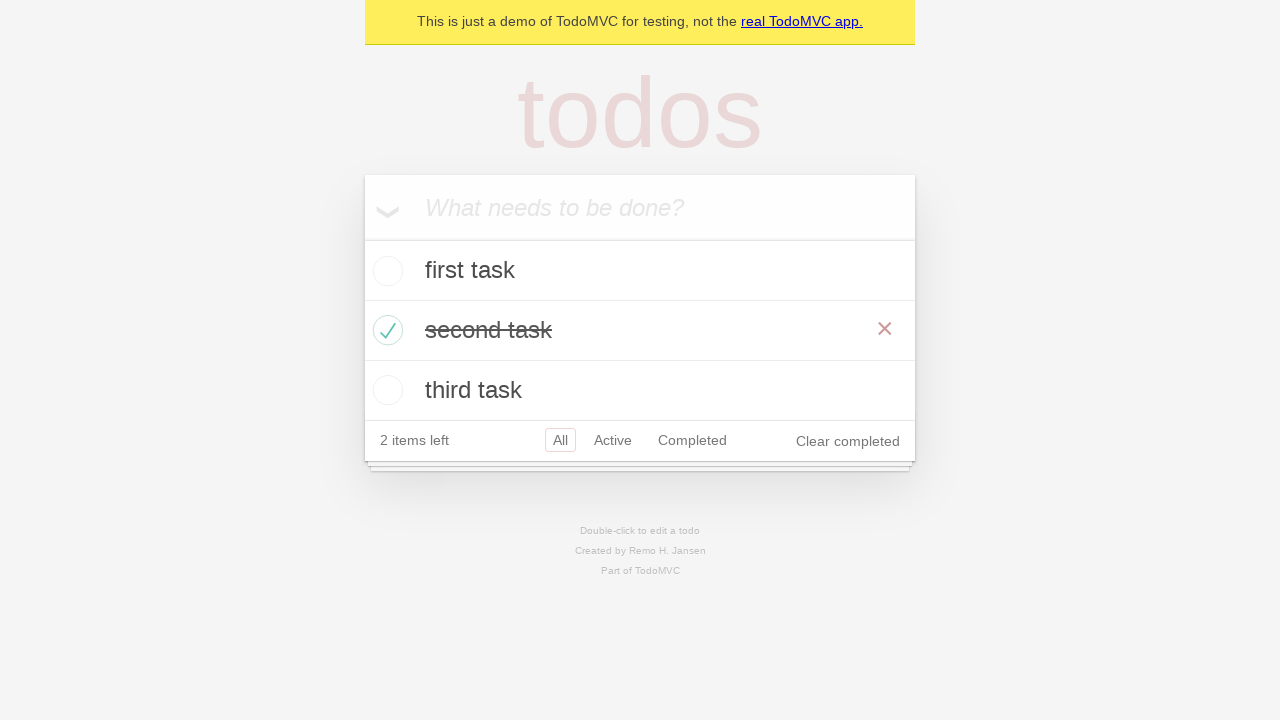

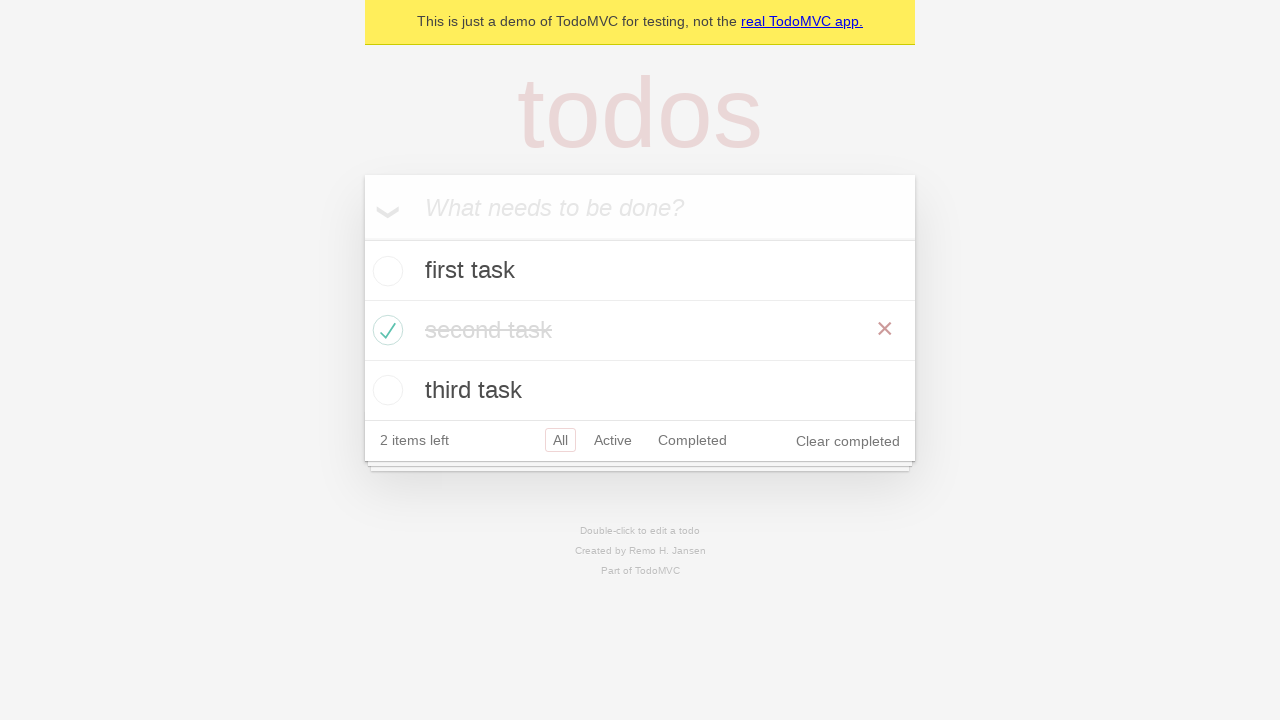